Navigates to posts page and counts the number of post feed images displayed

Starting URL: http://training.skillo-bg.com:4300/posts/all

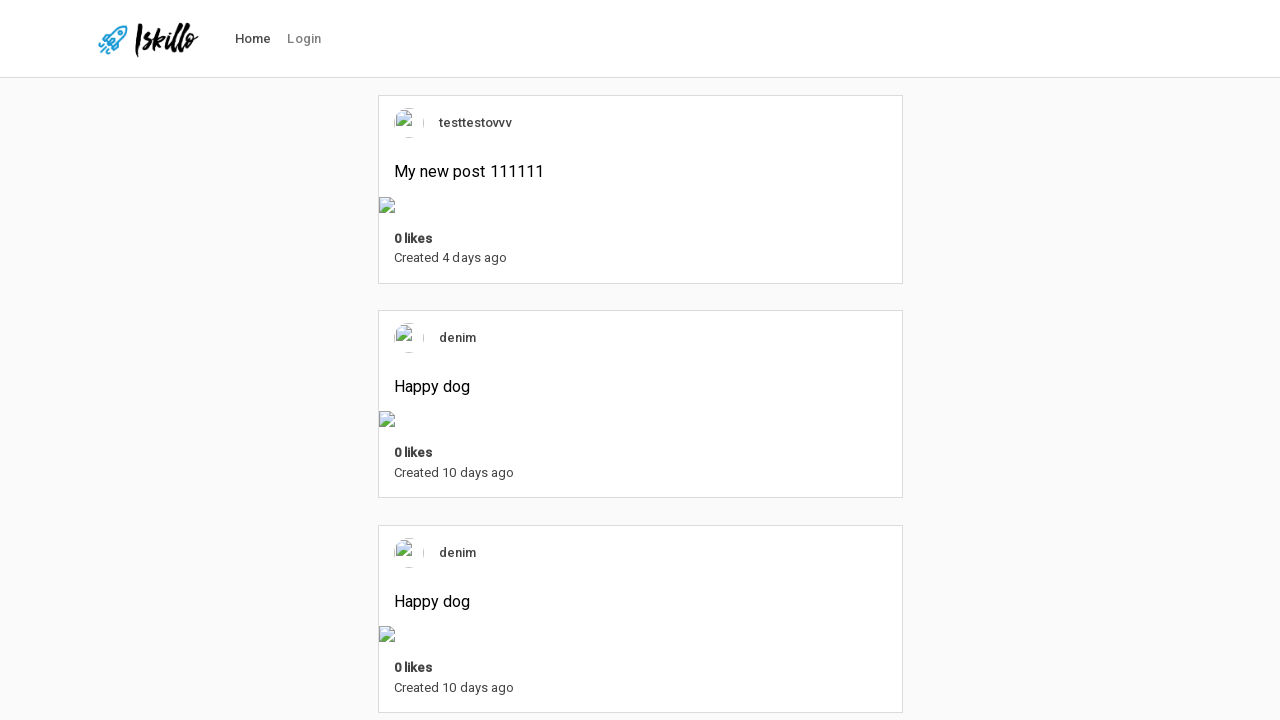

Navigated to posts page
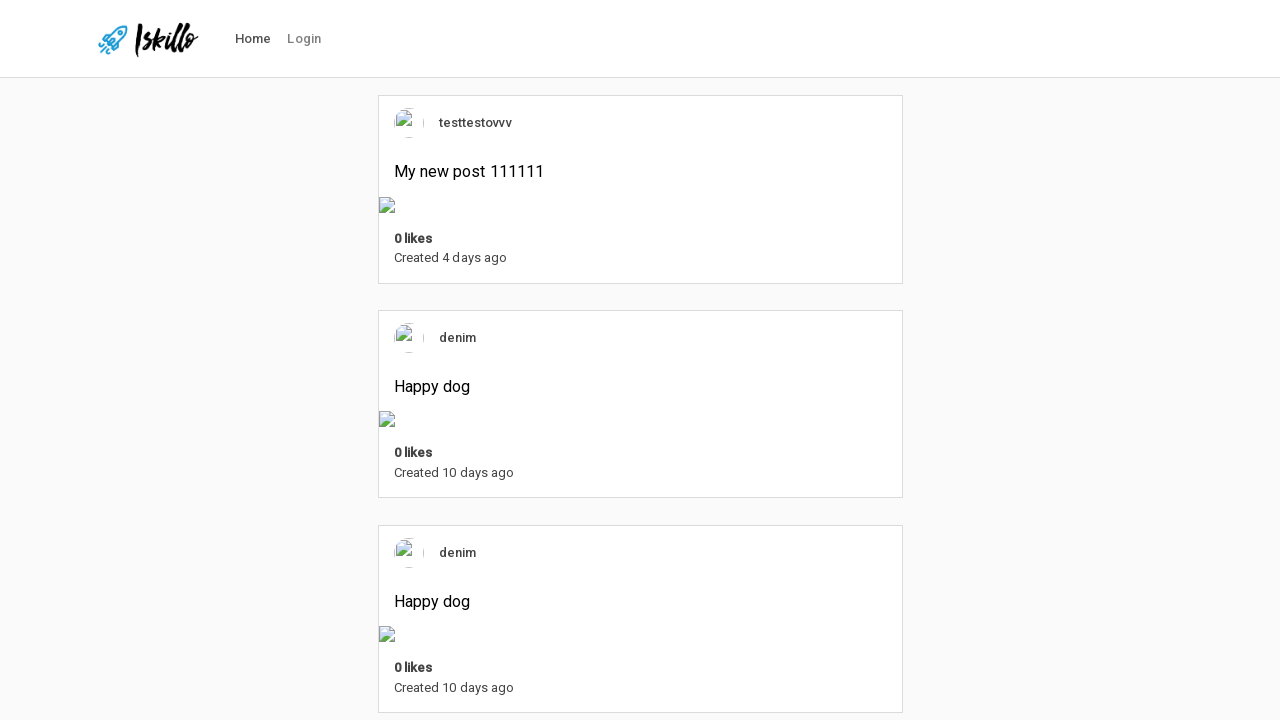

Located all post feed images
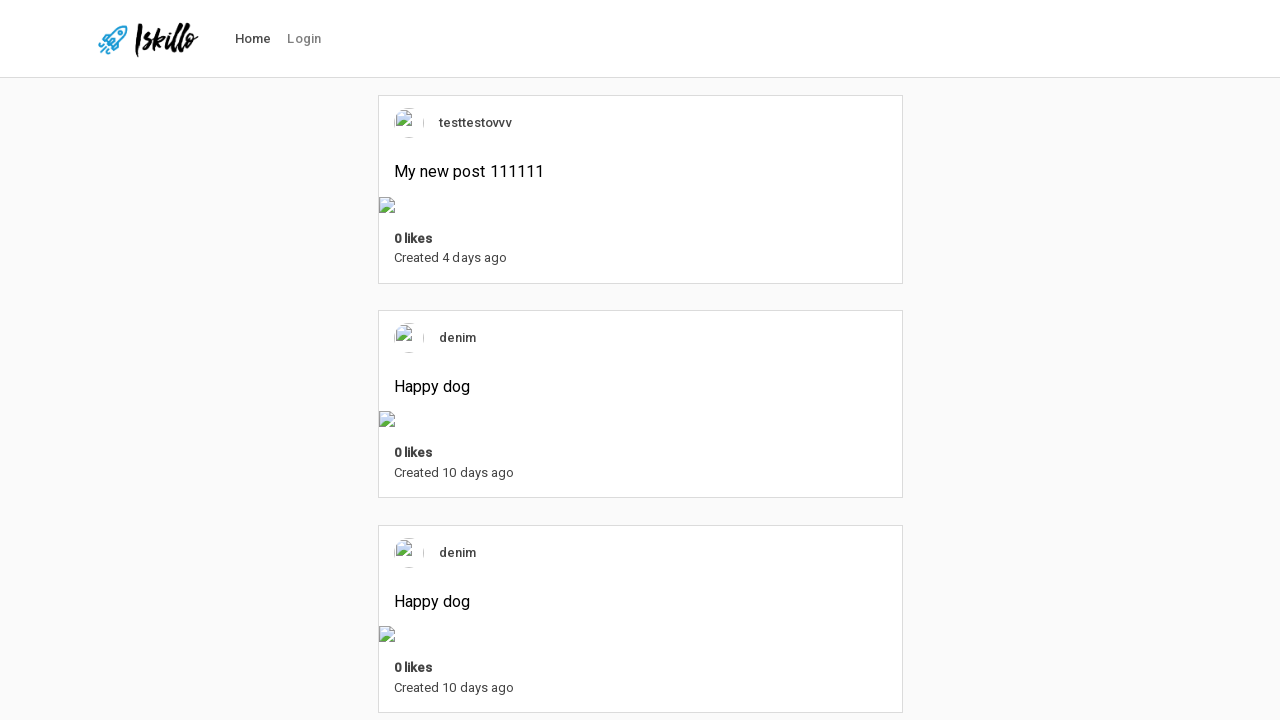

Counted post feed images: 3 images found
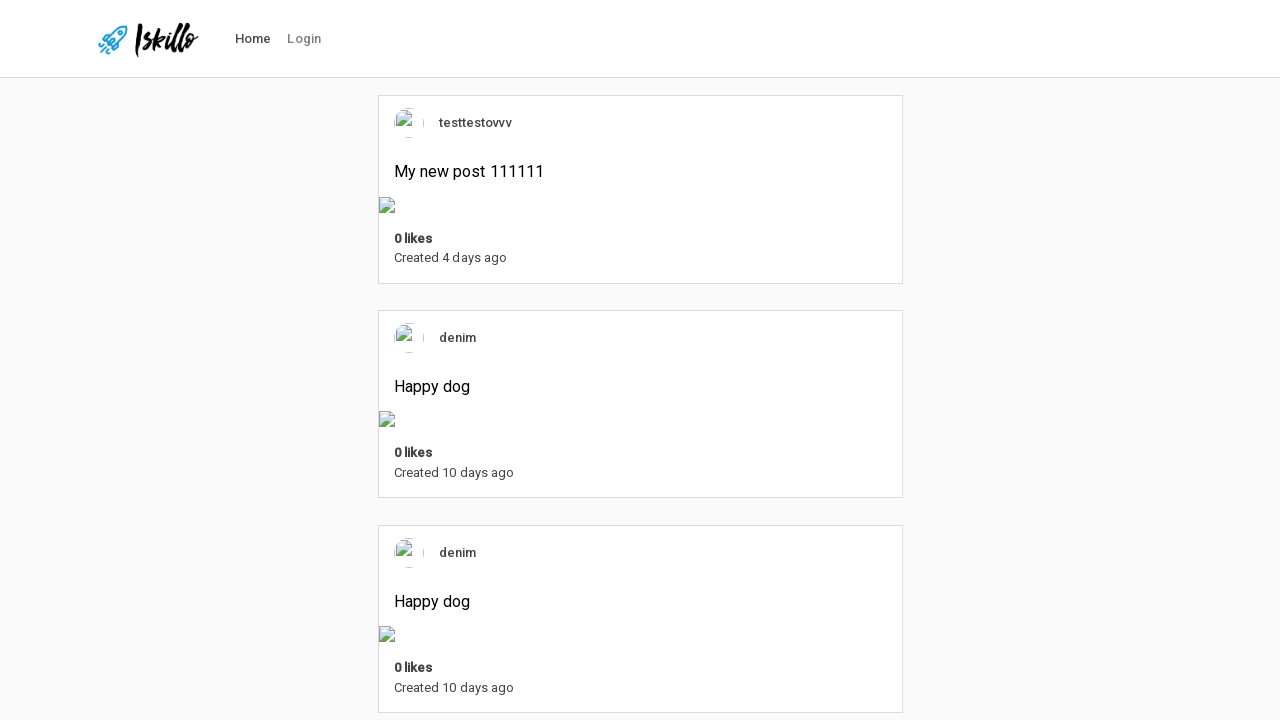

Printed image count result: 3
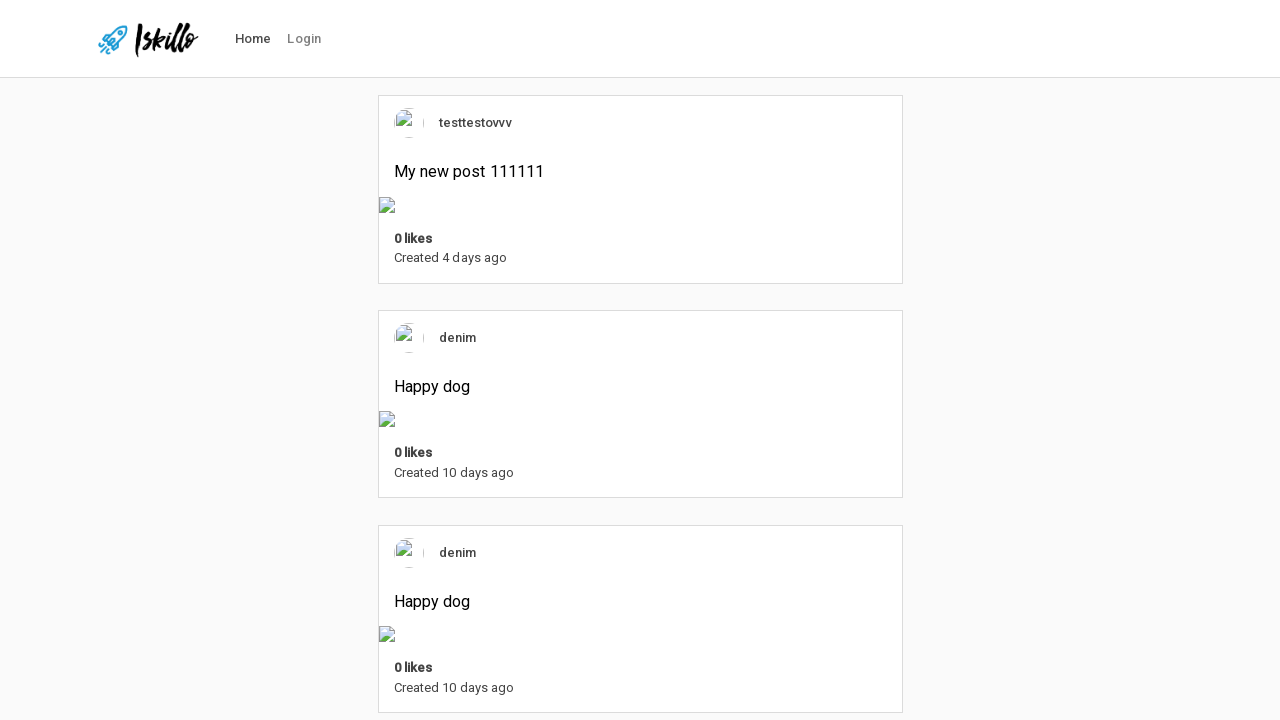

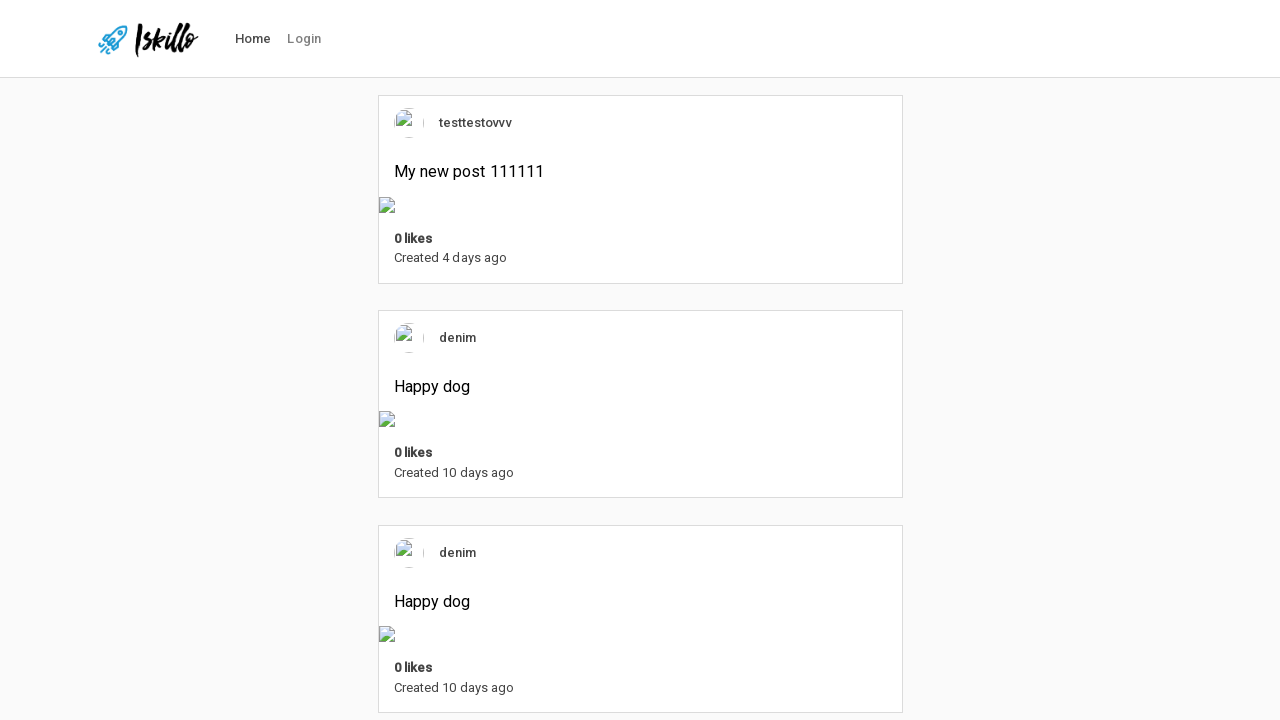